Tests clicking a link by its text content on a blog page, navigating to the "compendiumdev" link.

Starting URL: https://omayo.blogspot.com/

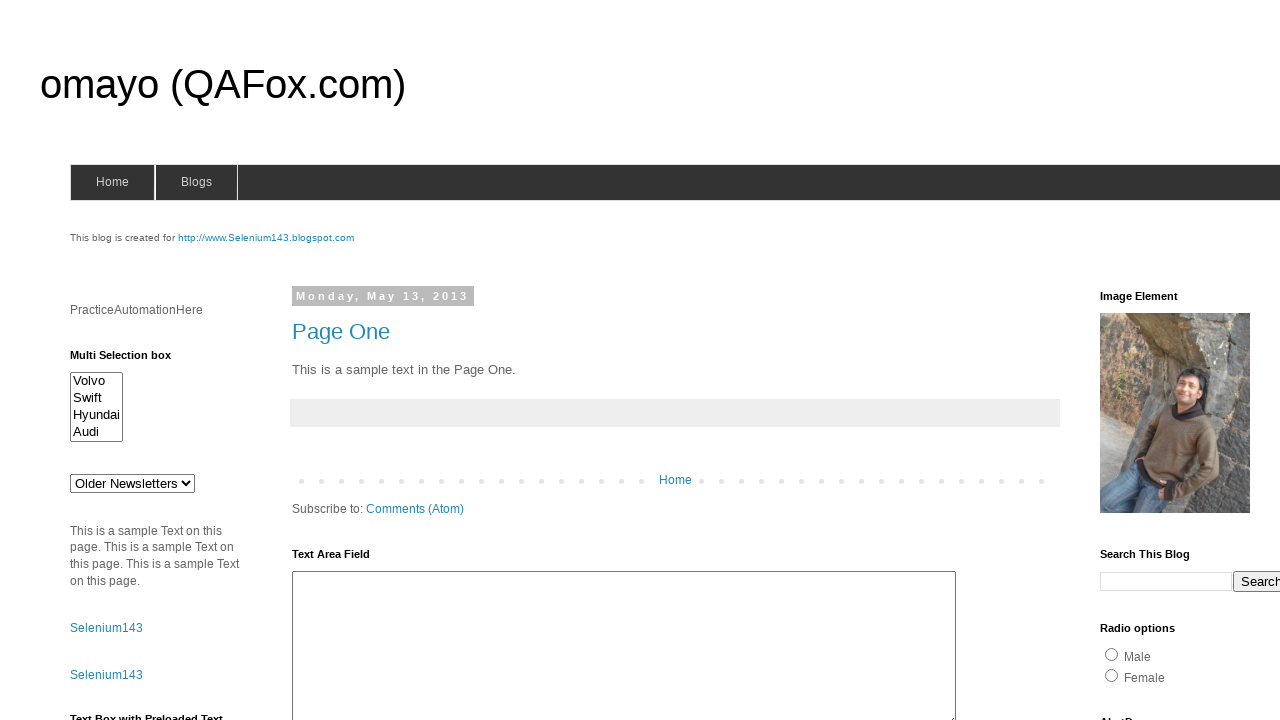

Waited for page DOM to be fully loaded
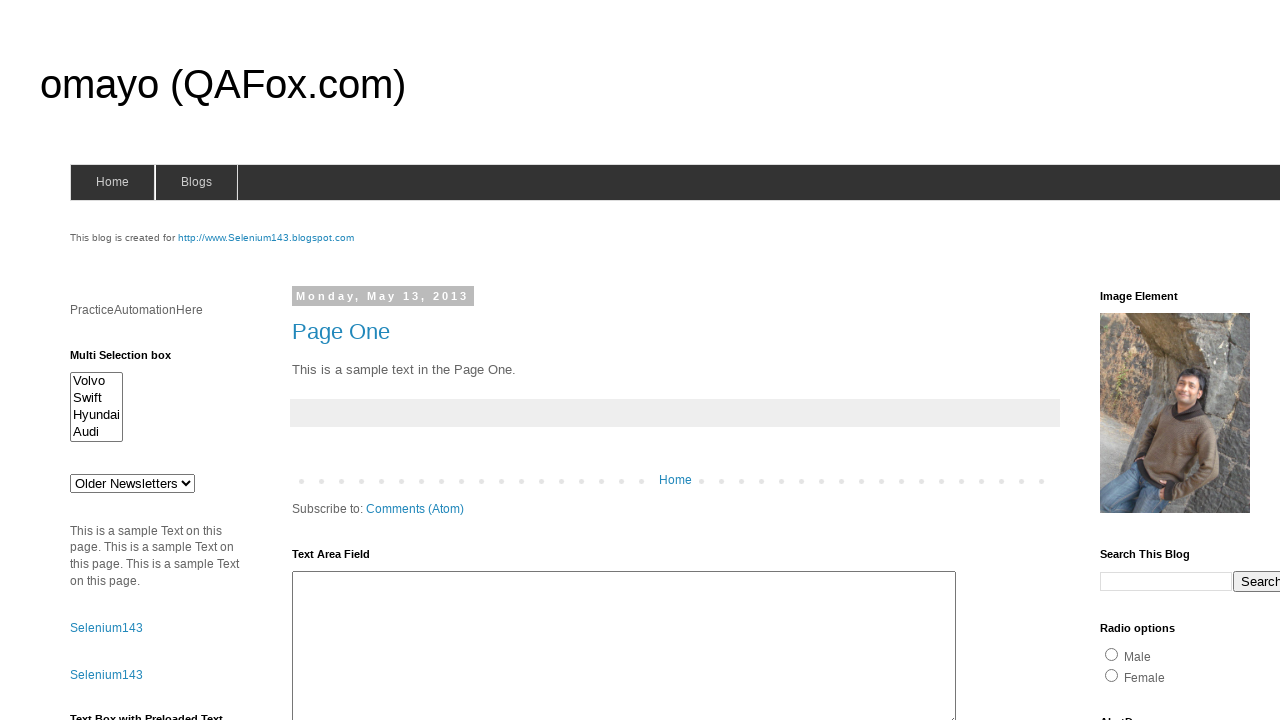

Clicked the 'compendiumdev' link by text content at (1160, 360) on text=compendiumdev
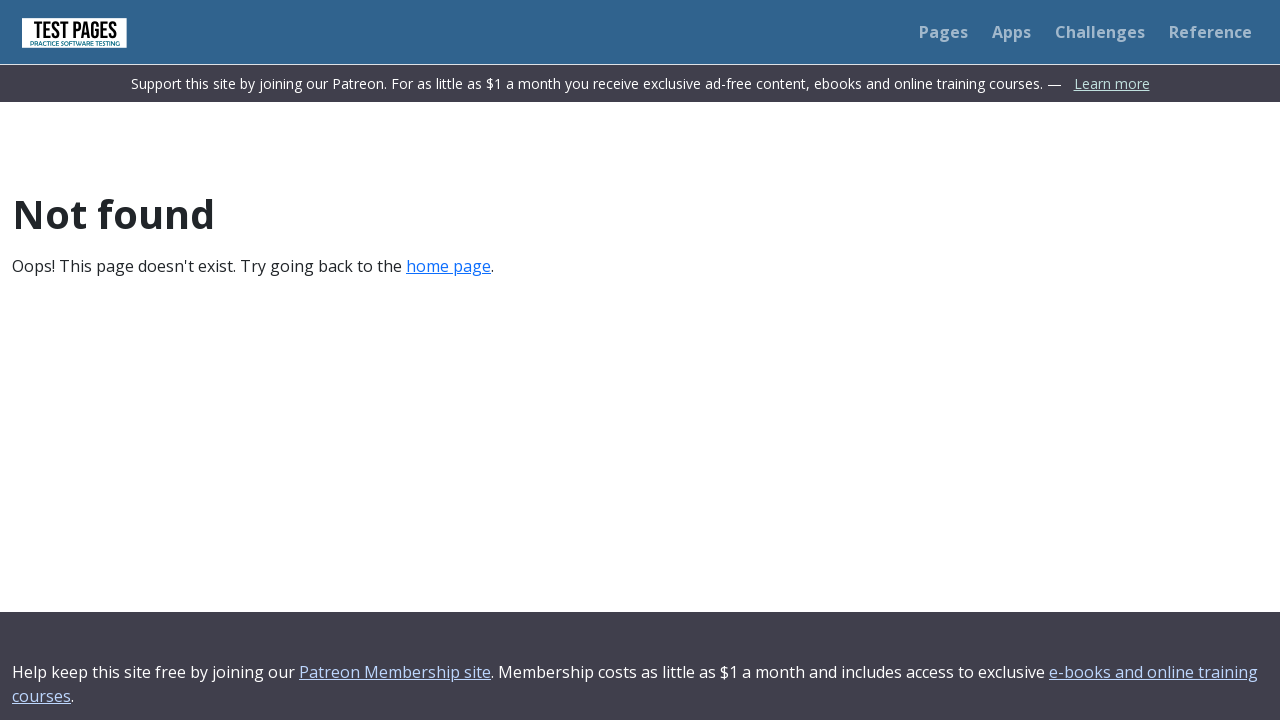

Waited for page to fully load after navigation to compendiumdev
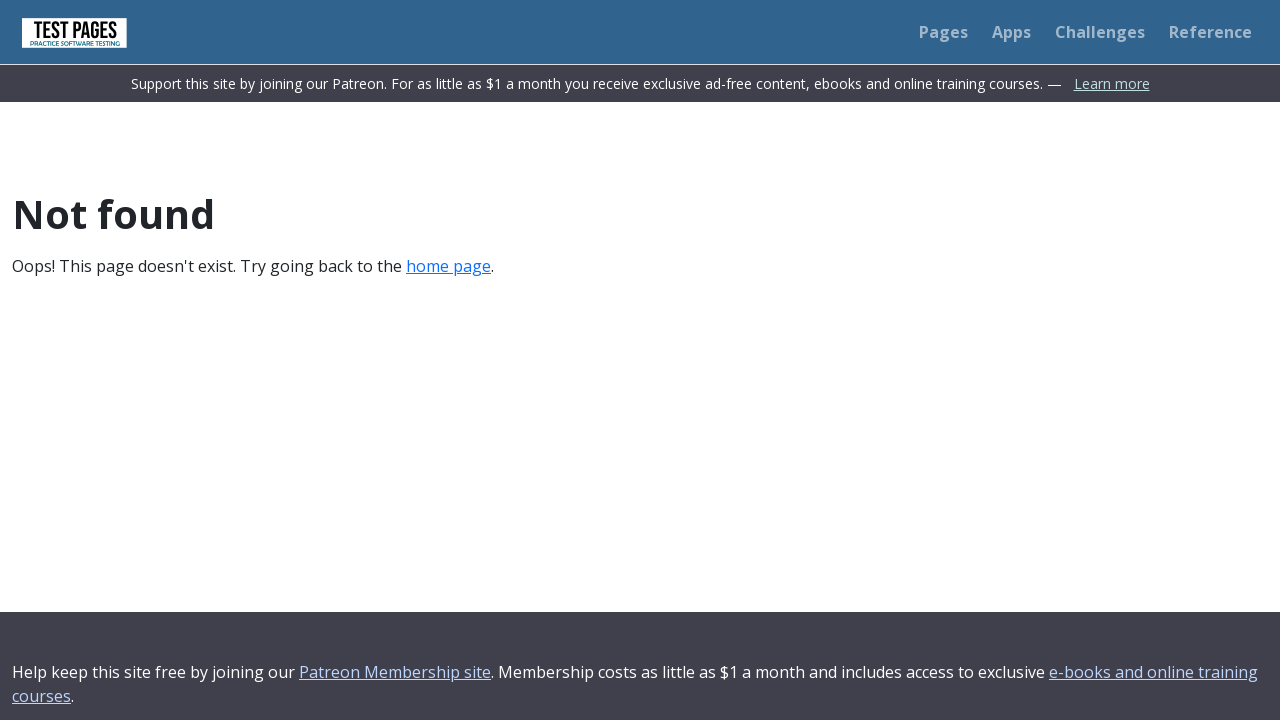

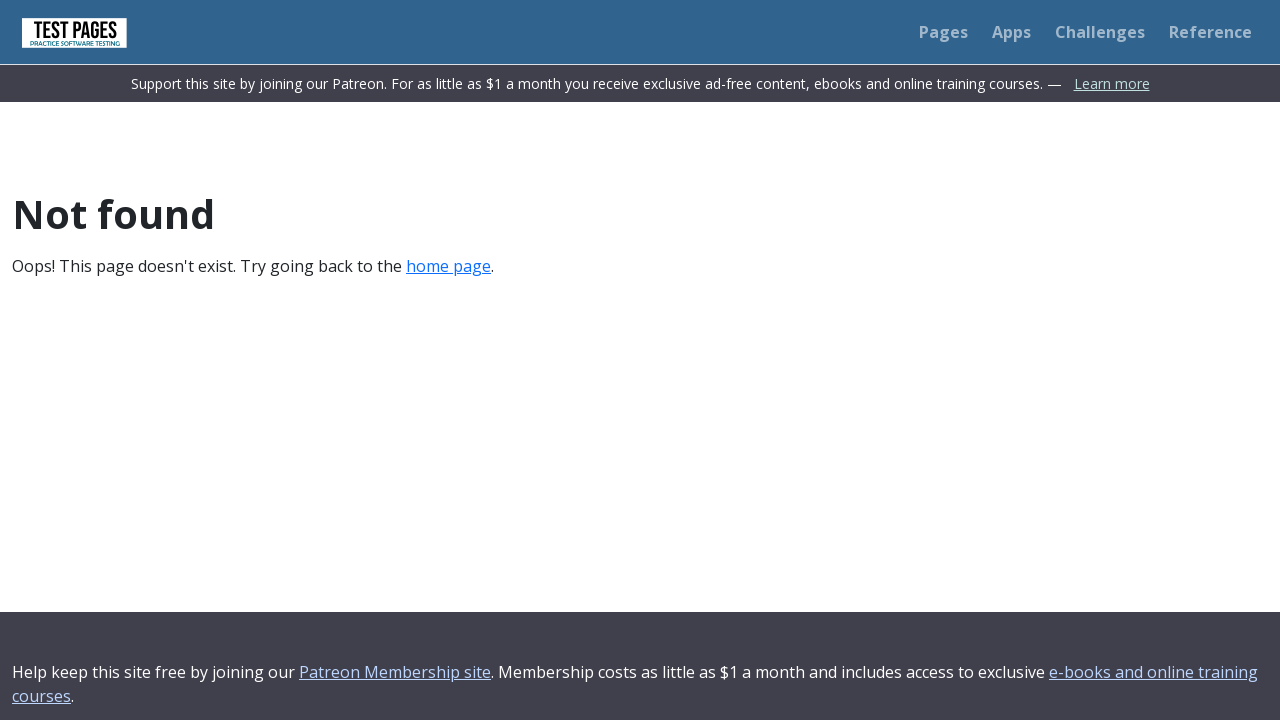